Clicks a link that normally opens in new tab by removing the target attribute to open in same tab

Starting URL: https://rahulshettyacademy.com/AutomationPractice/

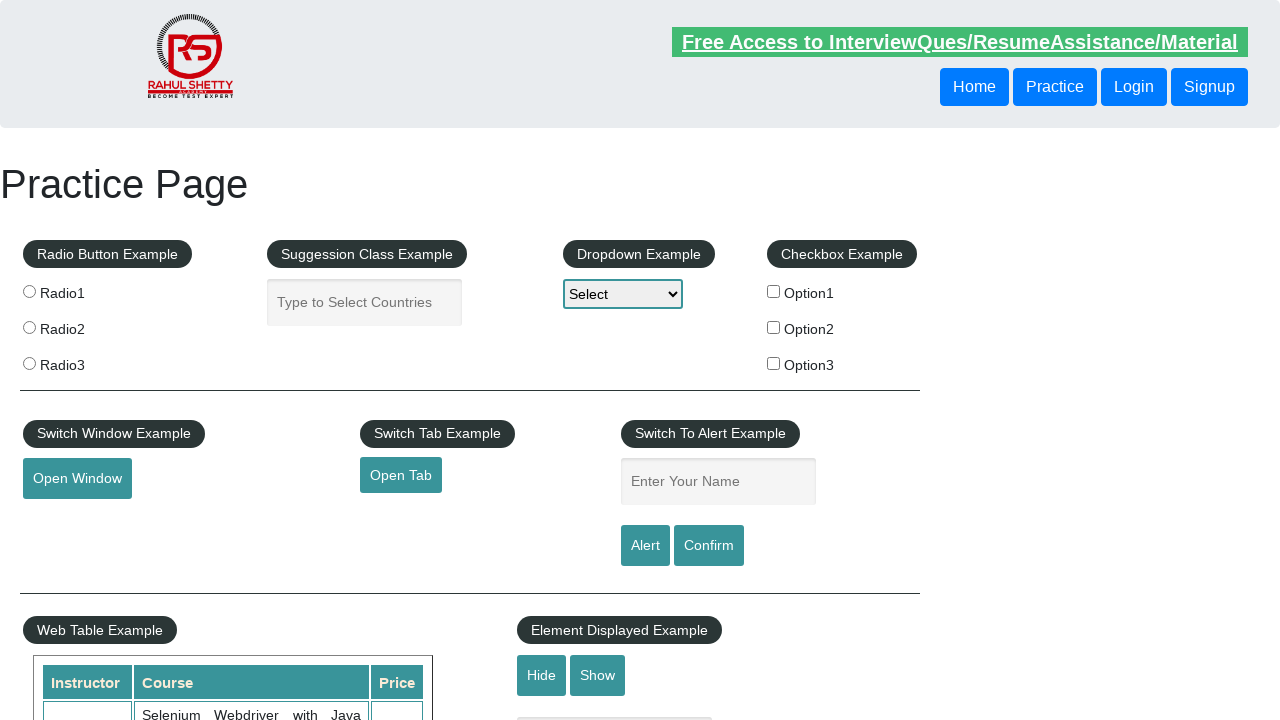

Navigated to https://rahulshettyacademy.com/AutomationPractice/
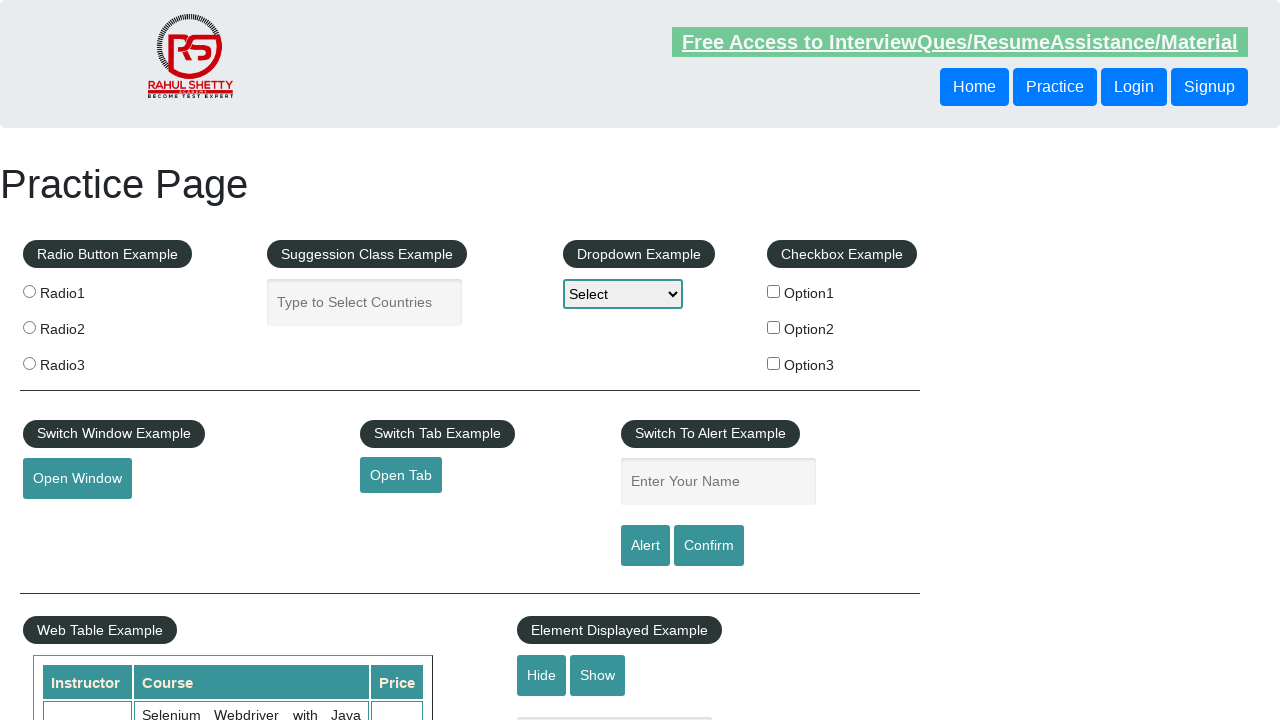

Removed target attribute from link element to open in same tab
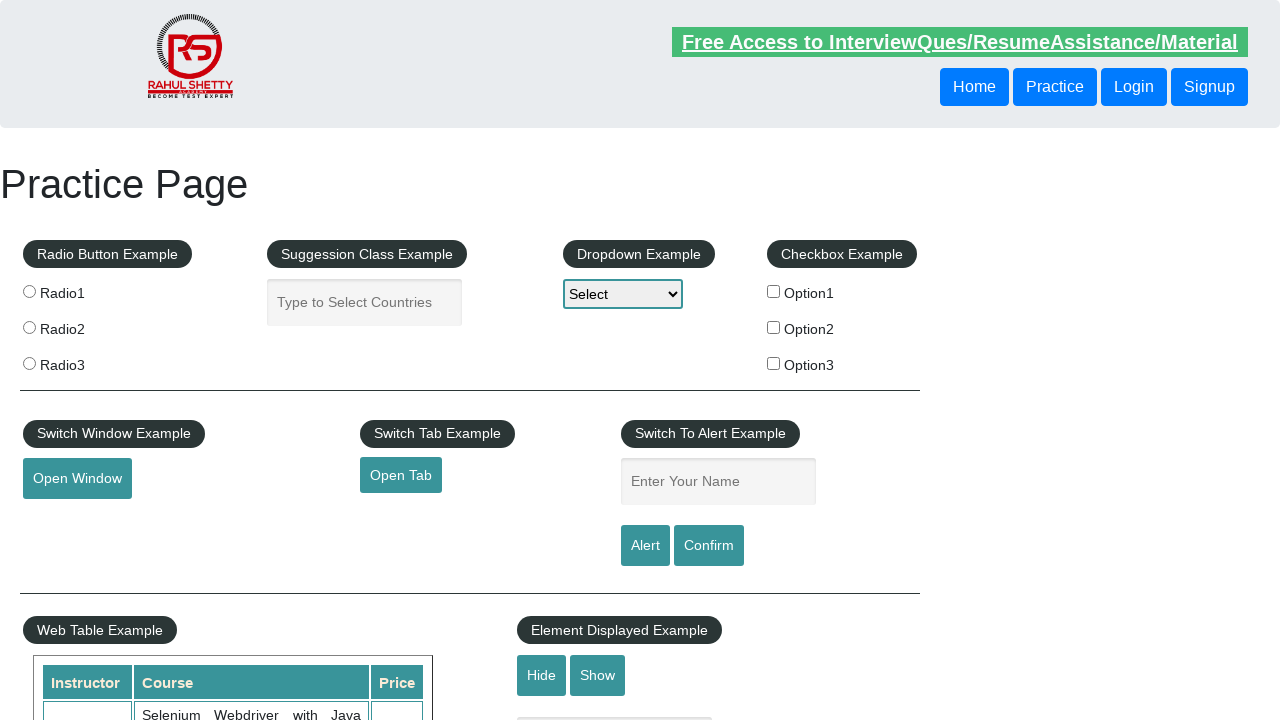

Clicked the link to open in same tab at (401, 475) on #opentab
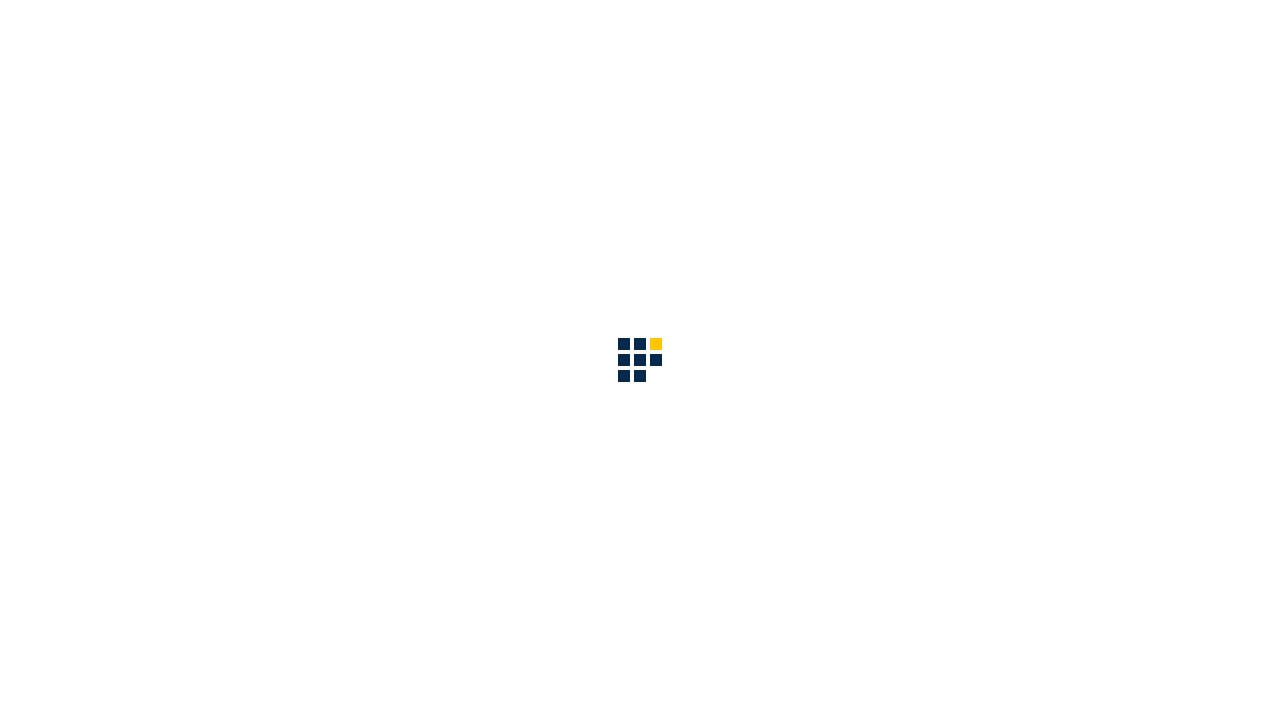

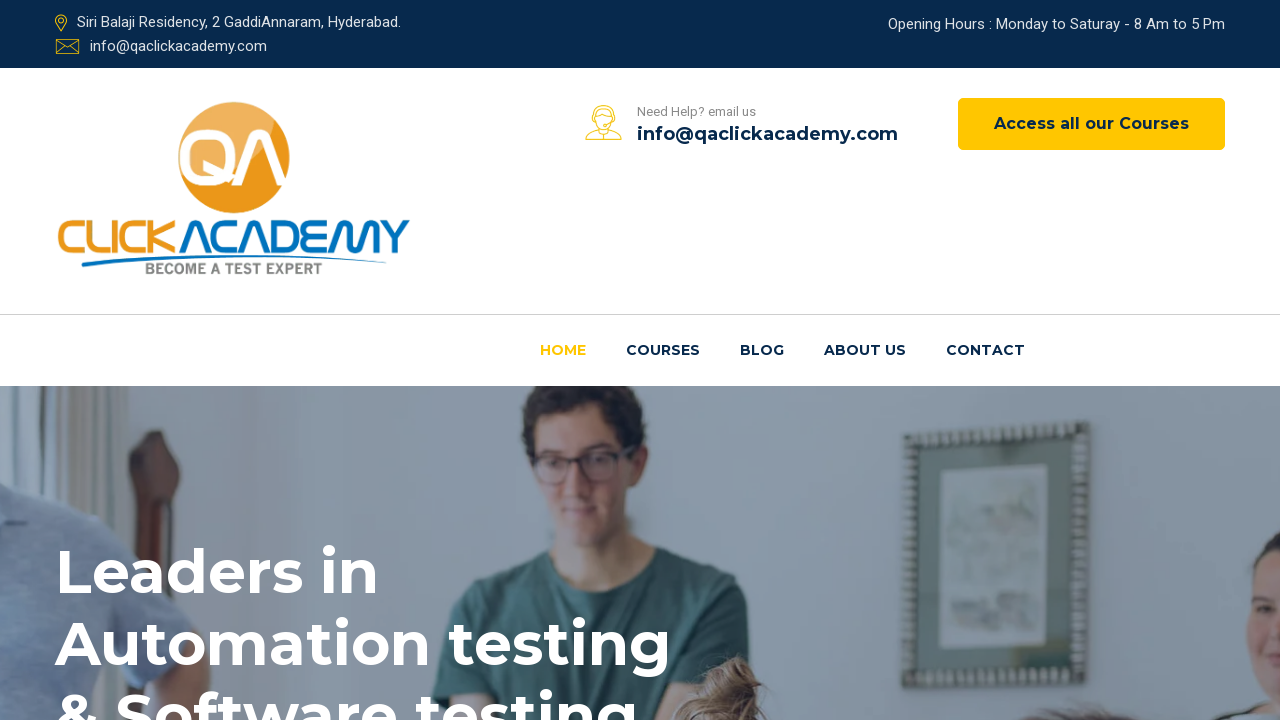